Tests checkbox functionality by clicking all checkboxes on the test automation practice page

Starting URL: https://testautomationpractice.blogspot.com/

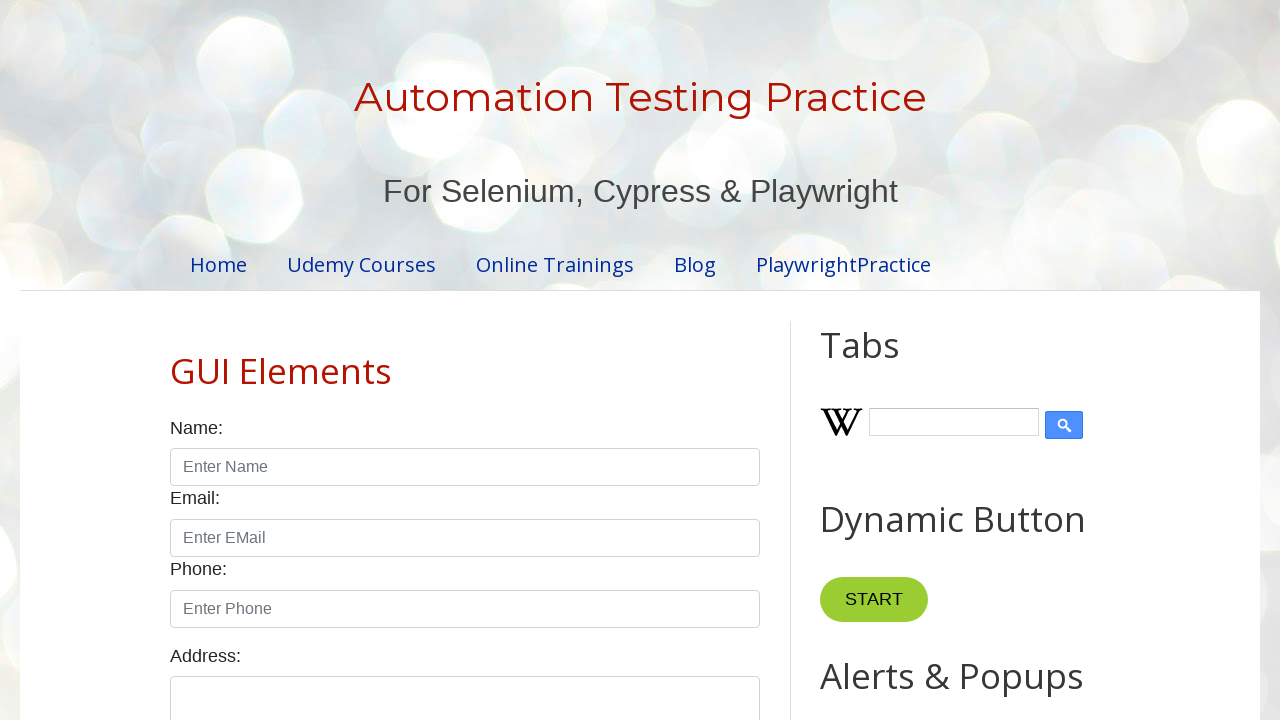

Waited for checkboxes to be present on the page
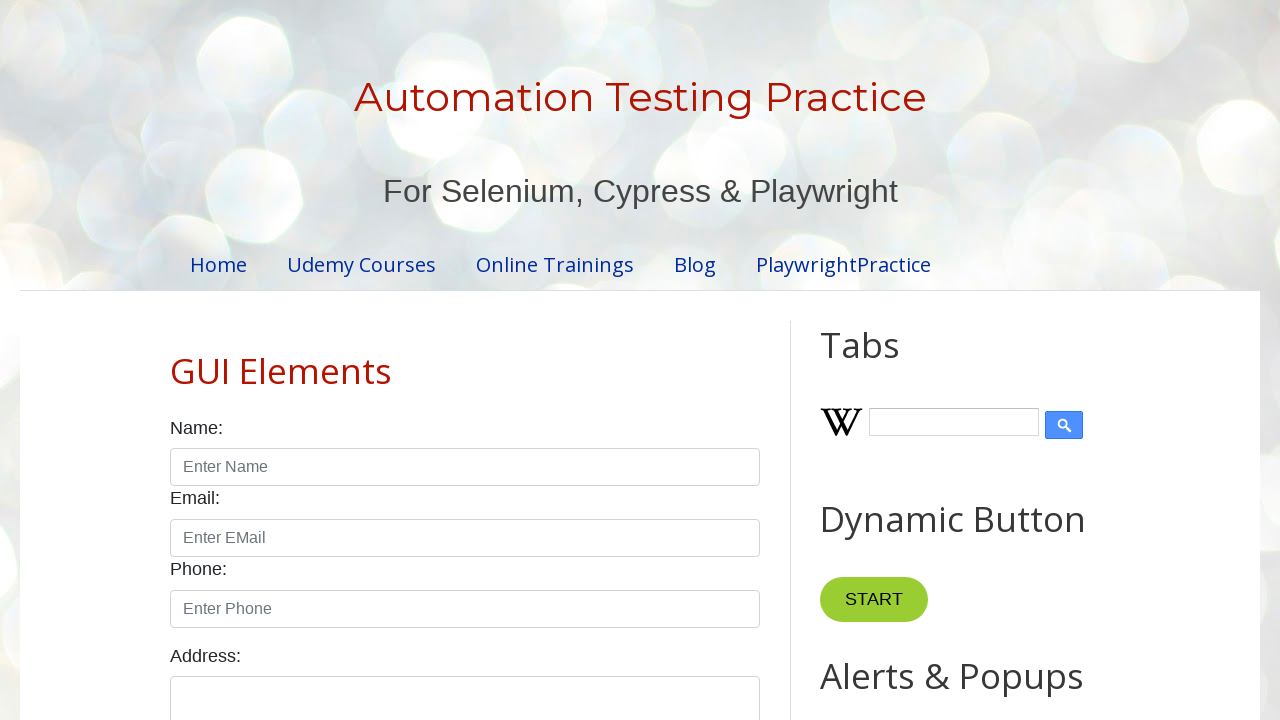

Located all checkbox elements on the page
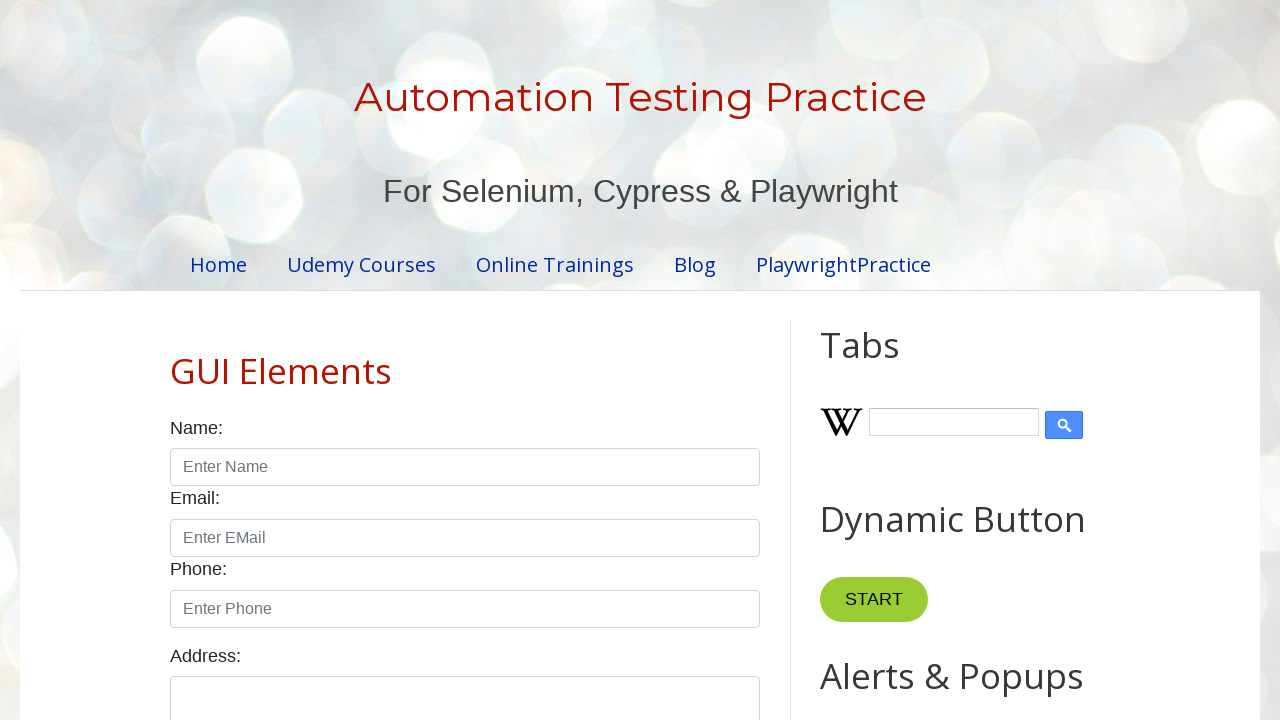

Clicked a checkbox on the test automation practice page at (698, 360) on xpath=//input[@type='checkbox']//parent::td >> nth=0
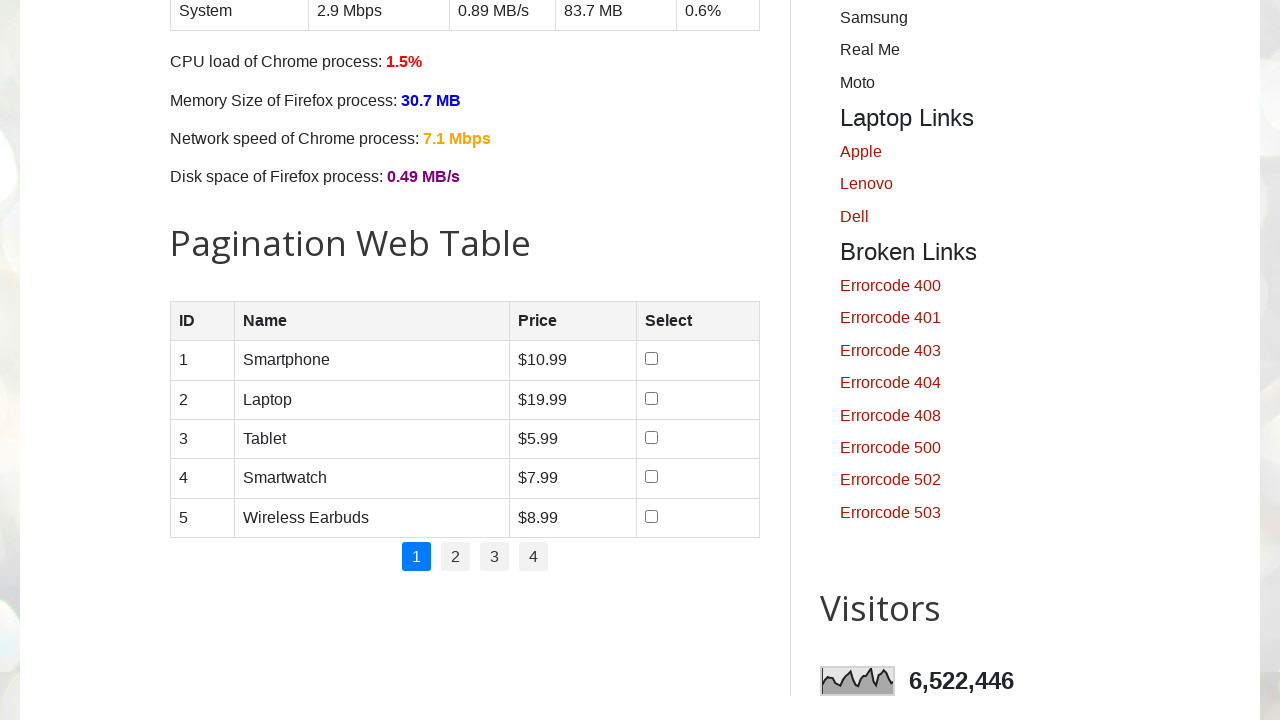

Clicked a checkbox on the test automation practice page at (698, 400) on xpath=//input[@type='checkbox']//parent::td >> nth=1
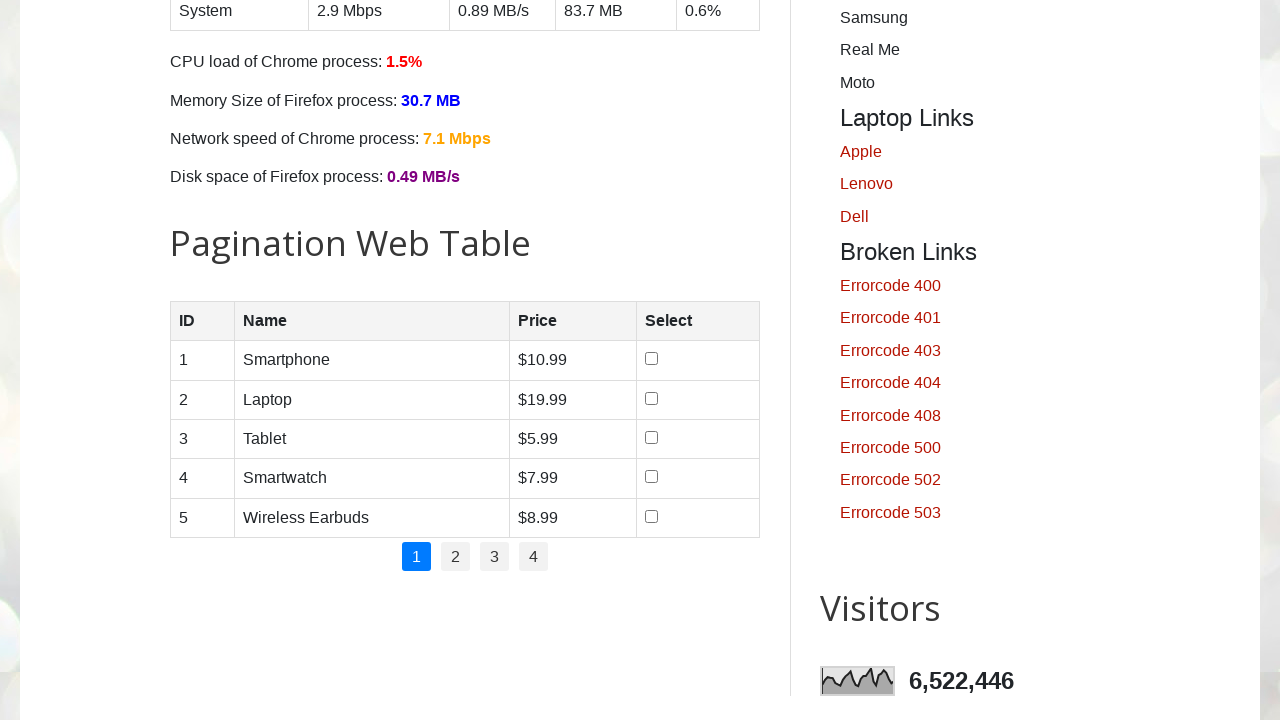

Clicked a checkbox on the test automation practice page at (698, 439) on xpath=//input[@type='checkbox']//parent::td >> nth=2
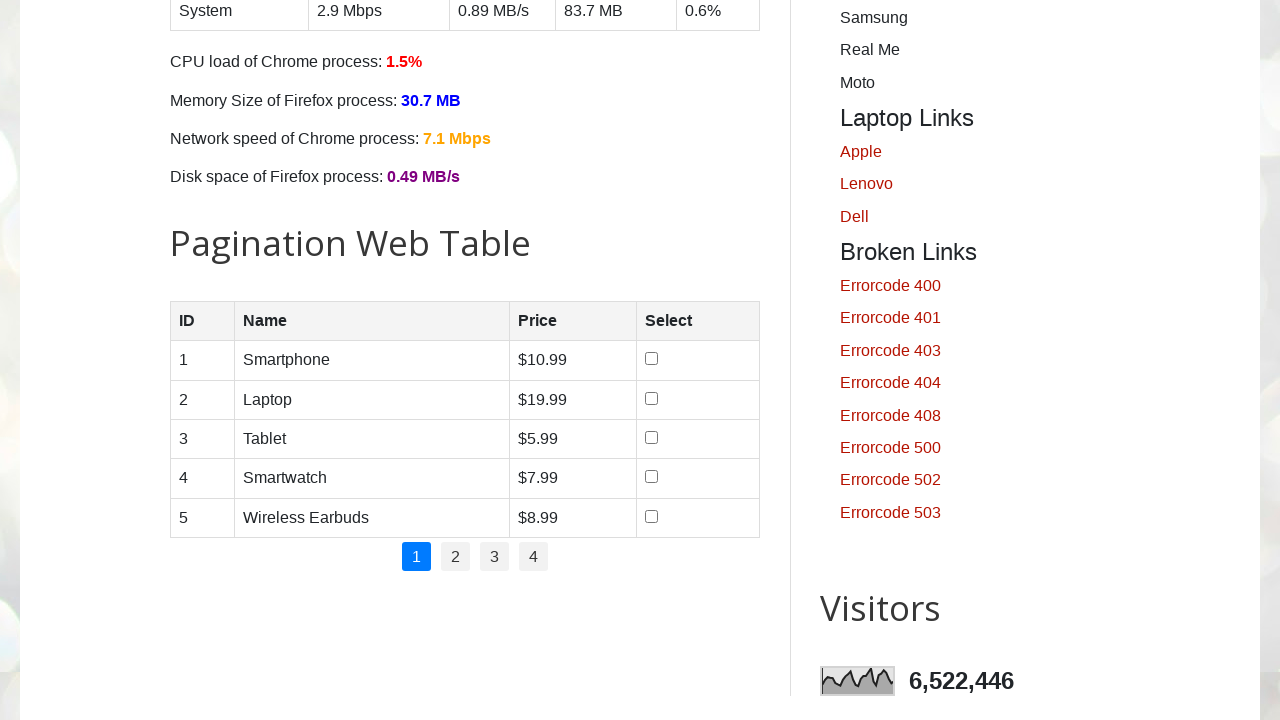

Clicked a checkbox on the test automation practice page at (698, 479) on xpath=//input[@type='checkbox']//parent::td >> nth=3
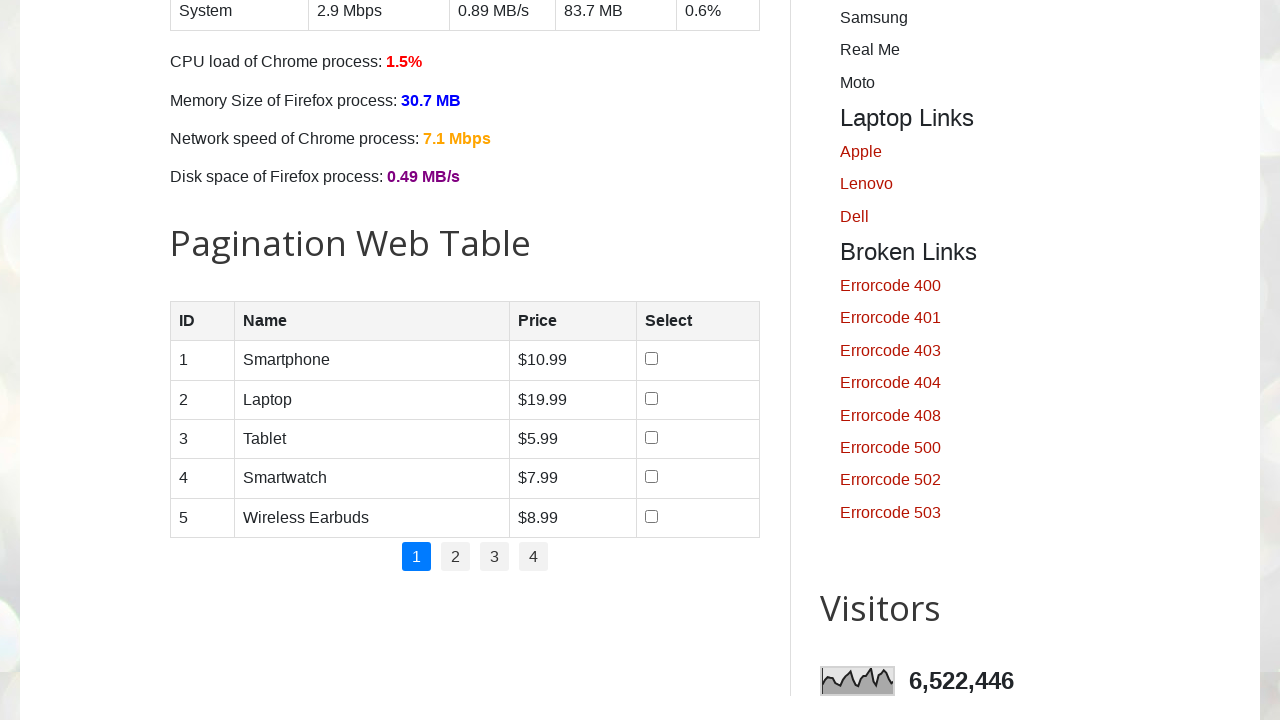

Clicked a checkbox on the test automation practice page at (698, 518) on xpath=//input[@type='checkbox']//parent::td >> nth=4
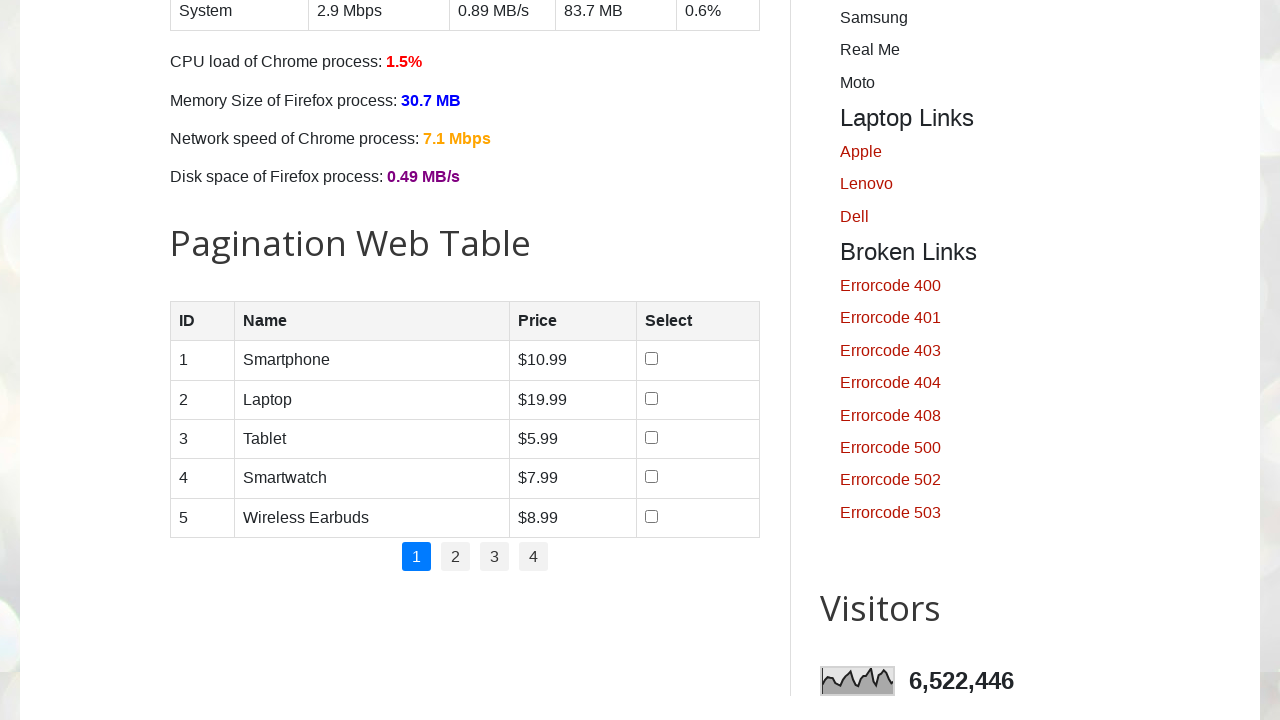

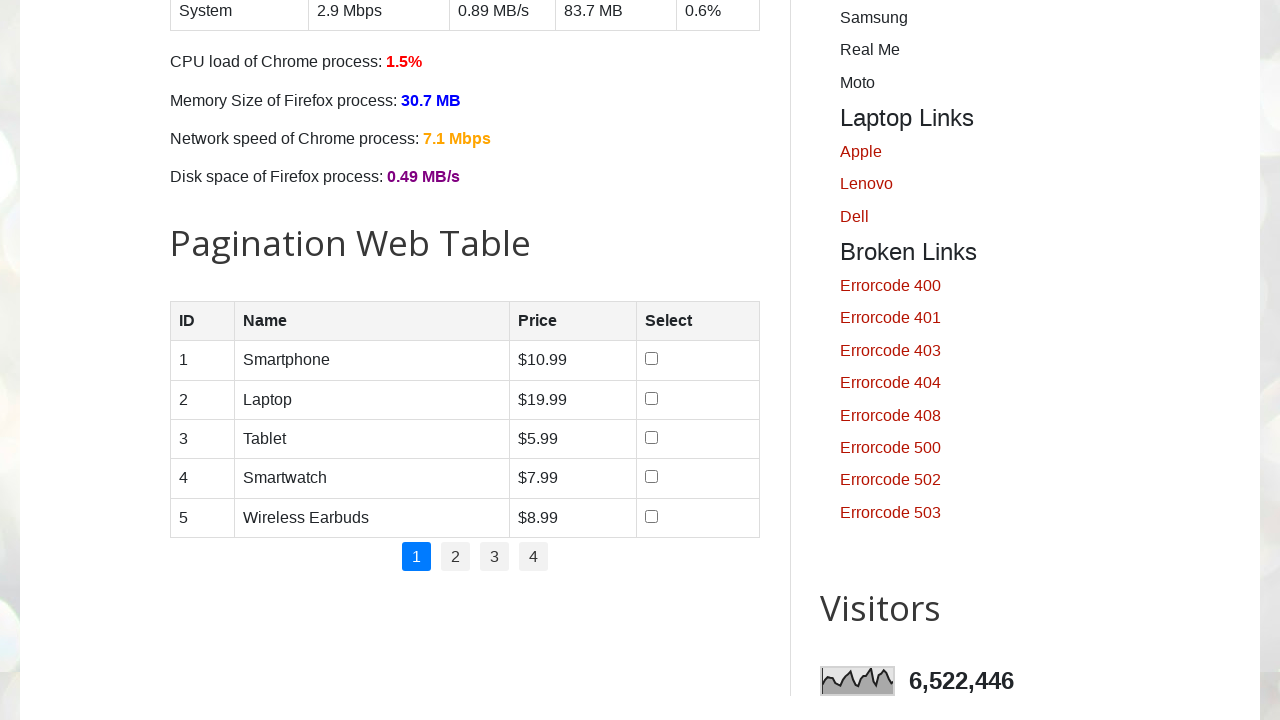